Tests navigation through product categories on an e-commerce site by clicking on Laptops and Monitors links, and verifies that various elements are present on the page

Starting URL: https://demoblaze.com/index.html

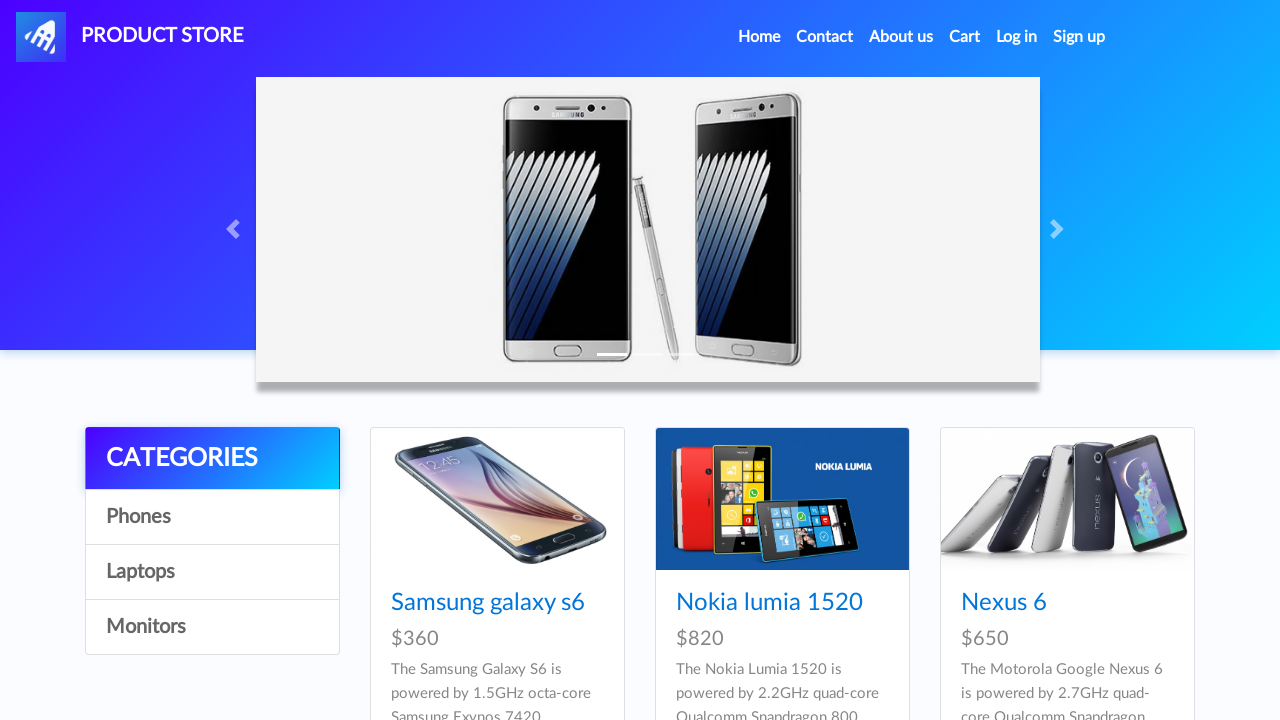

Clicked on Laptops category link at (212, 572) on a:text('Laptops')
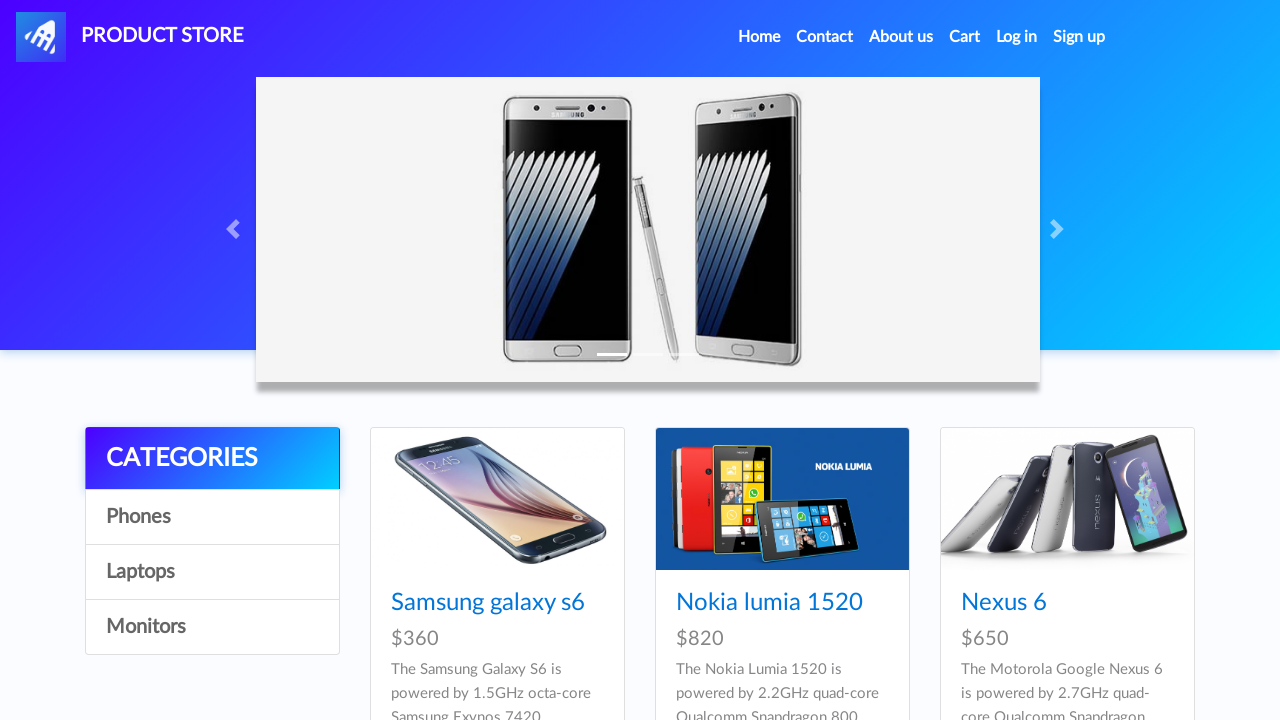

Waited 2 seconds for Laptops page to load
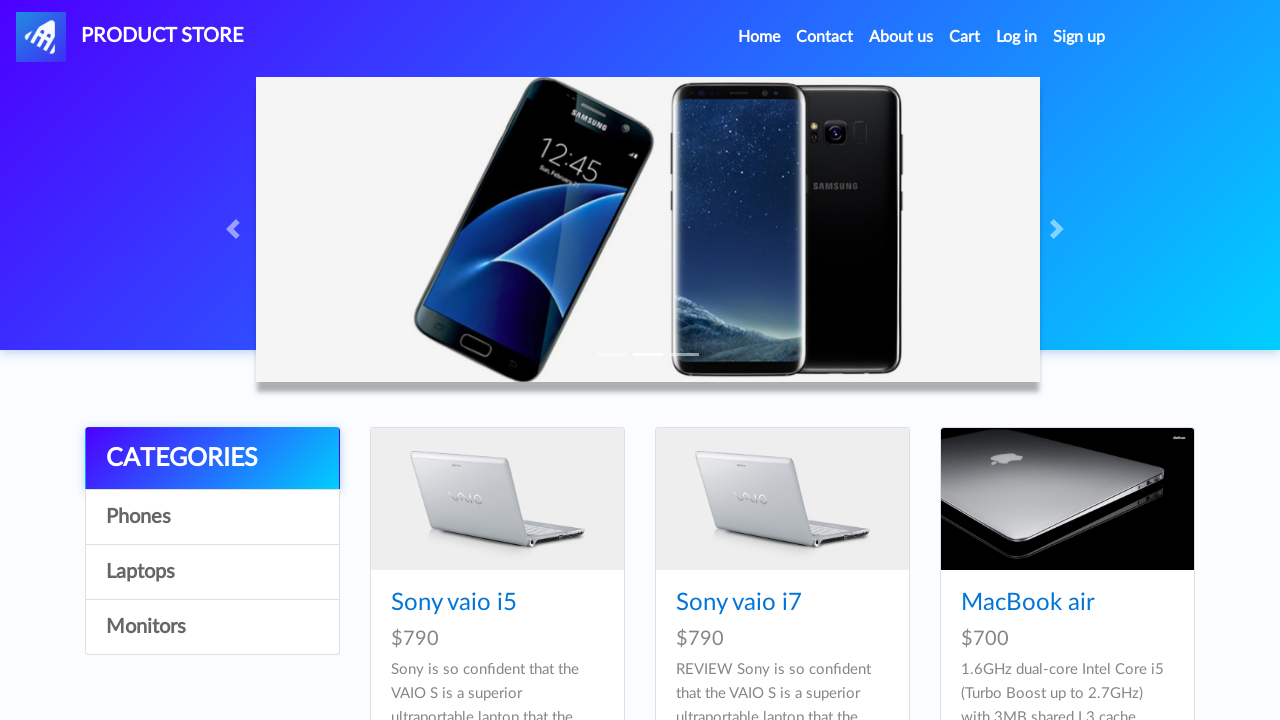

Clicked on Monitors category link at (212, 627) on a:has-text('tors')
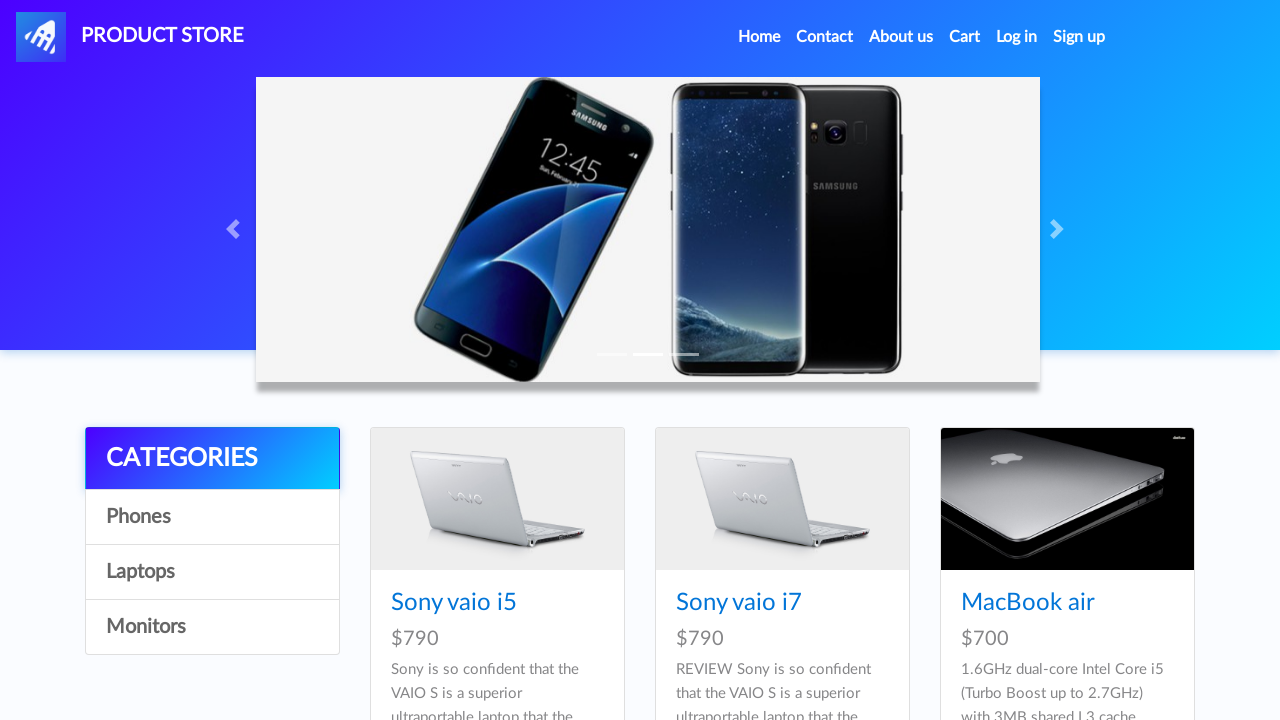

Waited 2 seconds for Monitors page to load
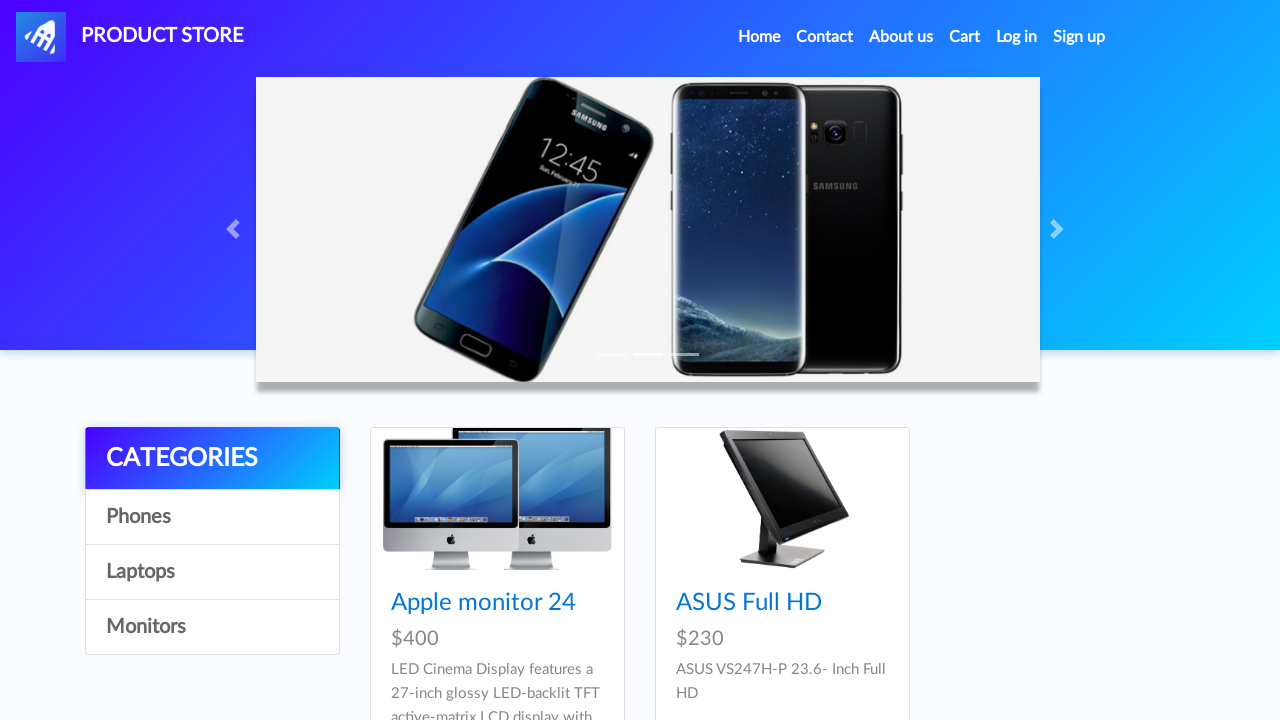

Verified list group items are present on the page
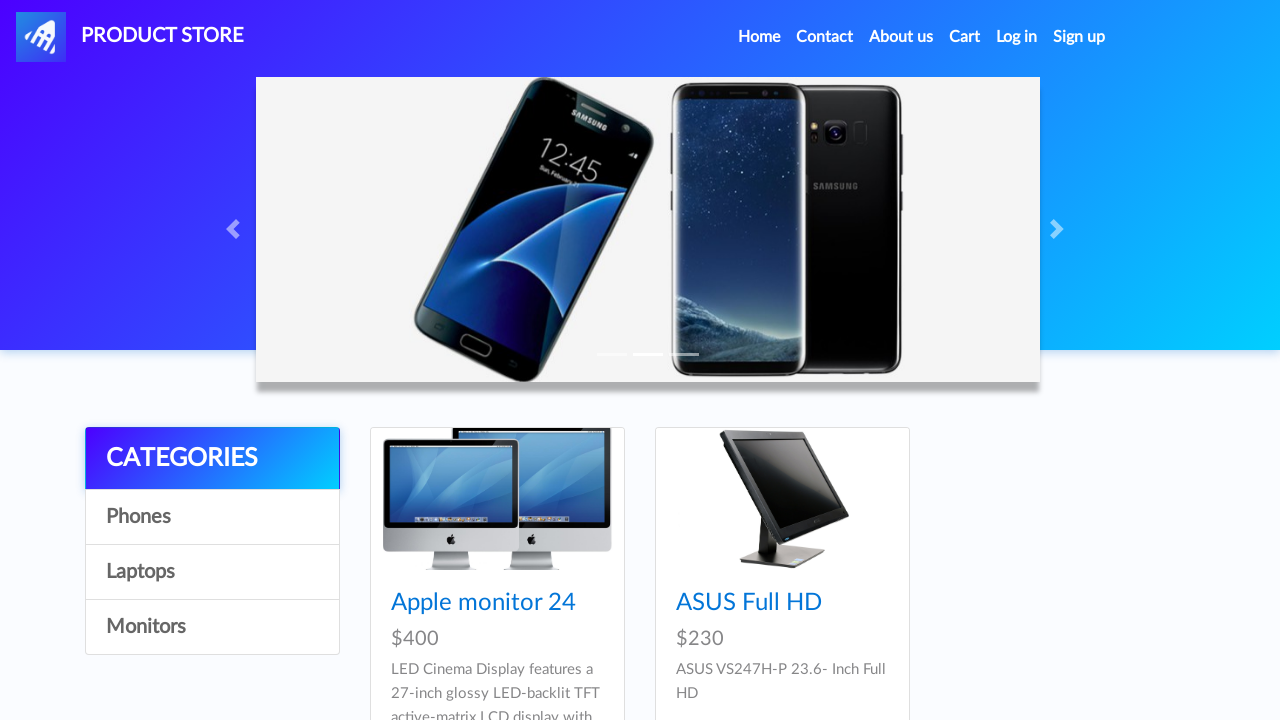

Verified anchor tags are present on the page
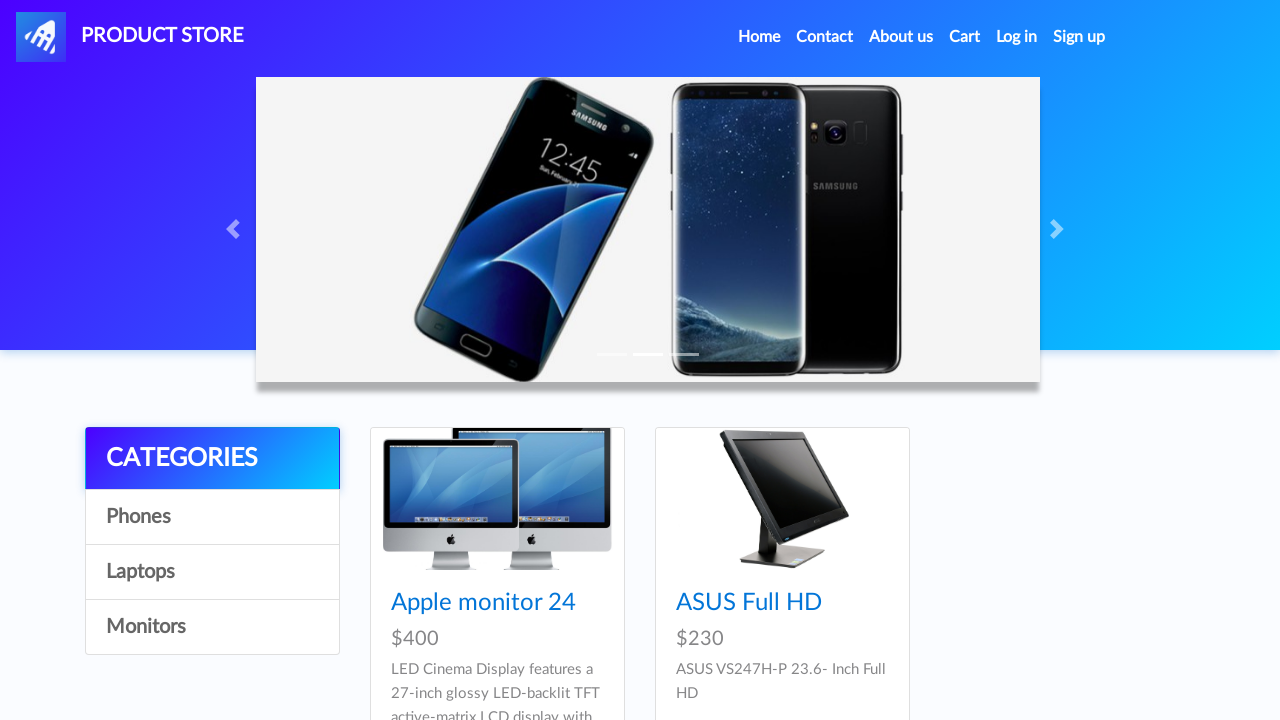

Verified images are present on the page
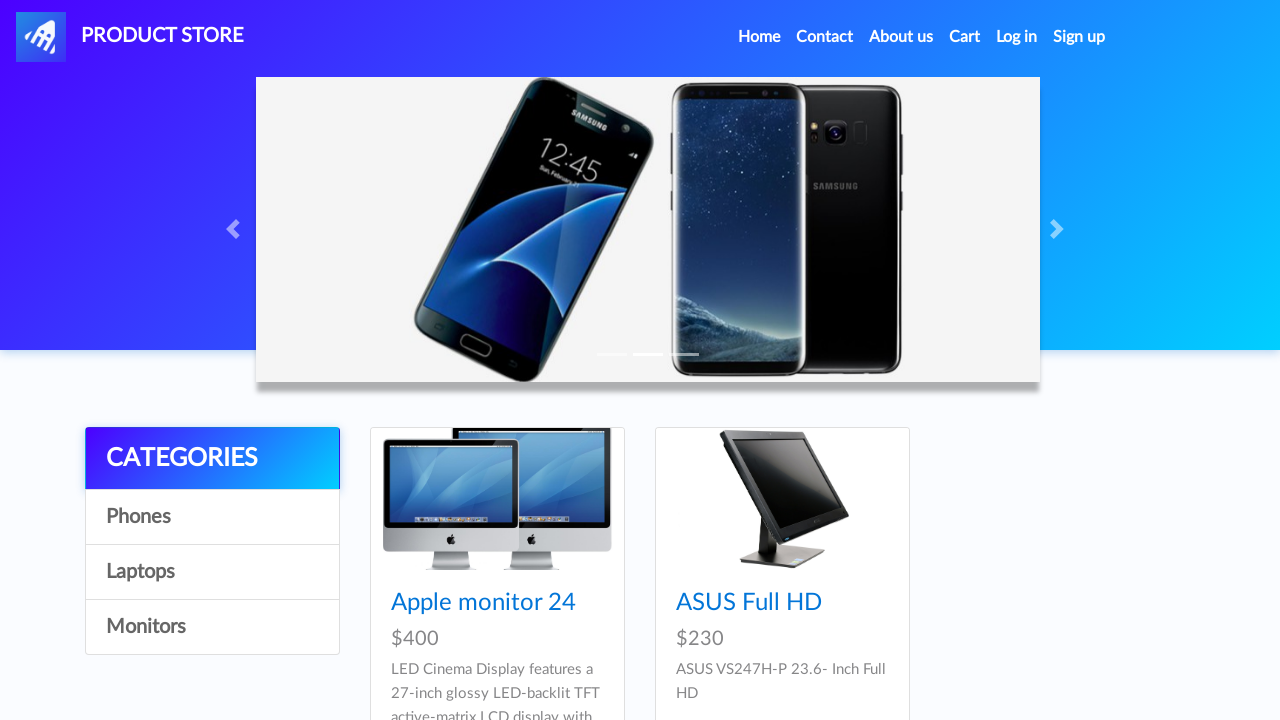

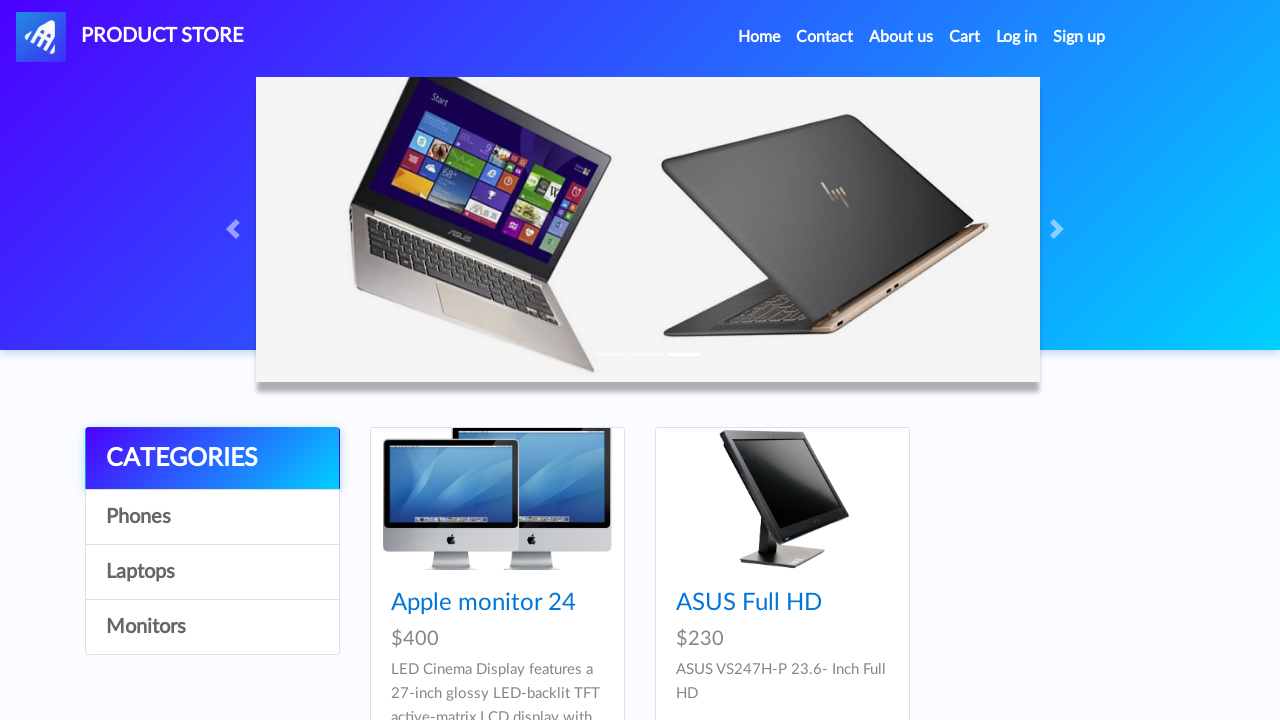